Tests iframe operations using iframe plugin approach to access and manipulate text in a Quill editor embedded in an iframe

Starting URL: https://selenium-test-react.vercel.app/

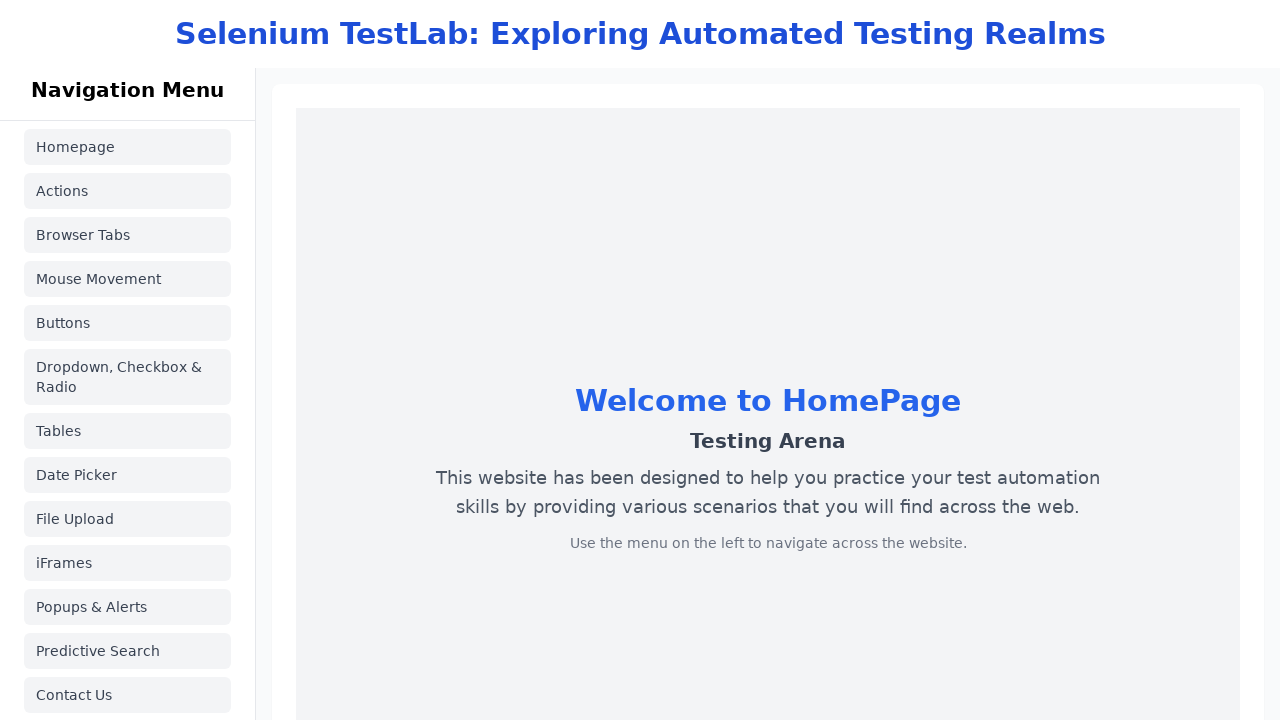

Clicked on iframes link at (128, 563) on a[href='/iframes']
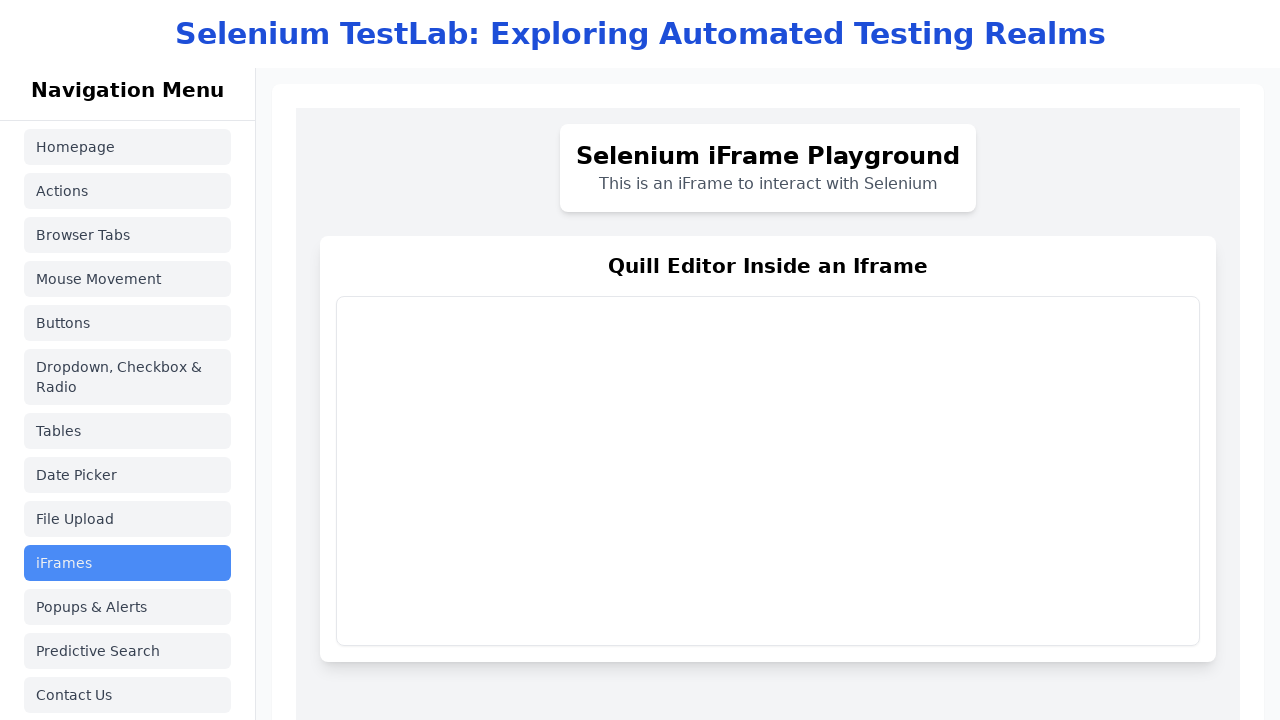

Waited for iframe with id 'iframequill' to be visible
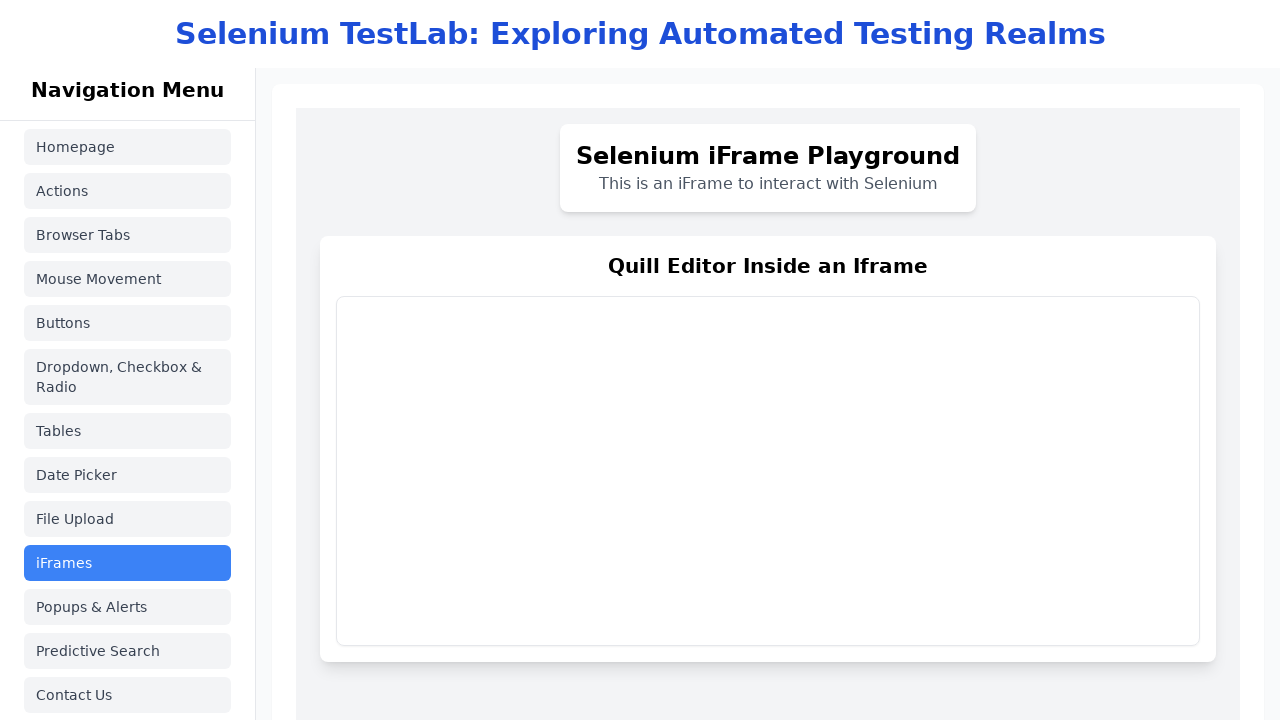

Located iframe element with id 'iframequill'
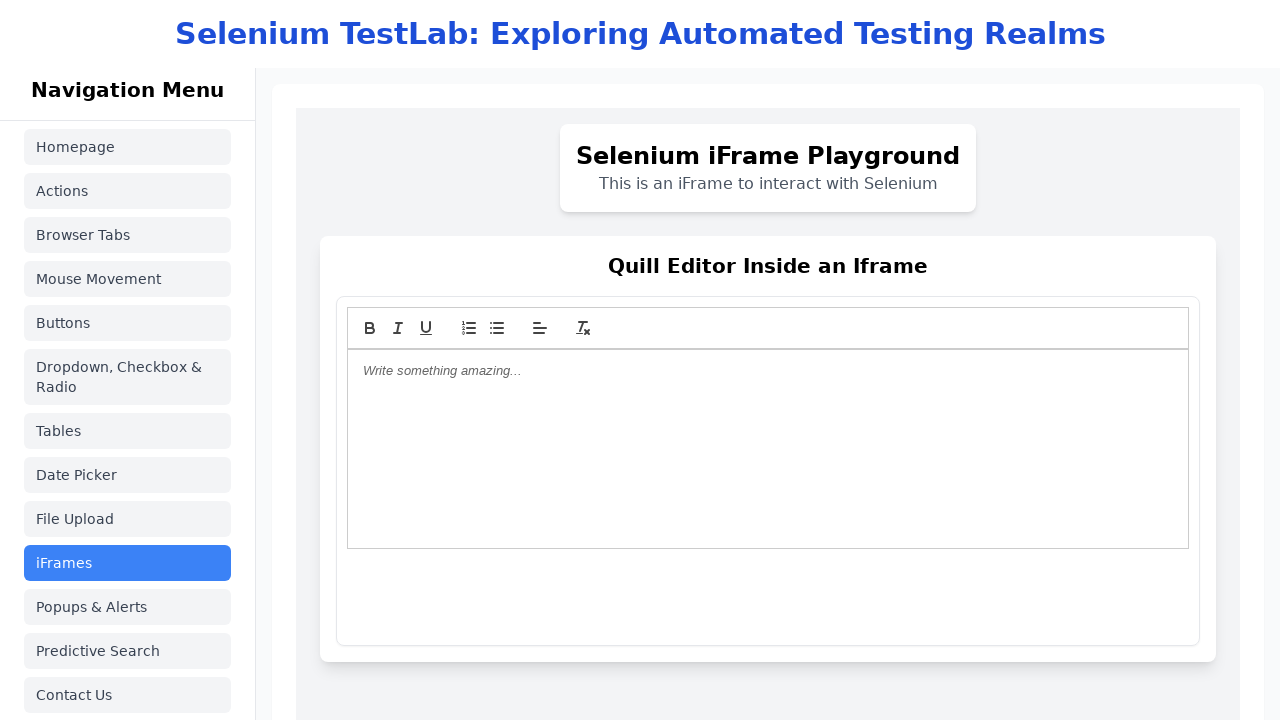

Filled Quill editor with 'Welcome' text on #iframequill >> internal:control=enter-frame >> .ql-editor
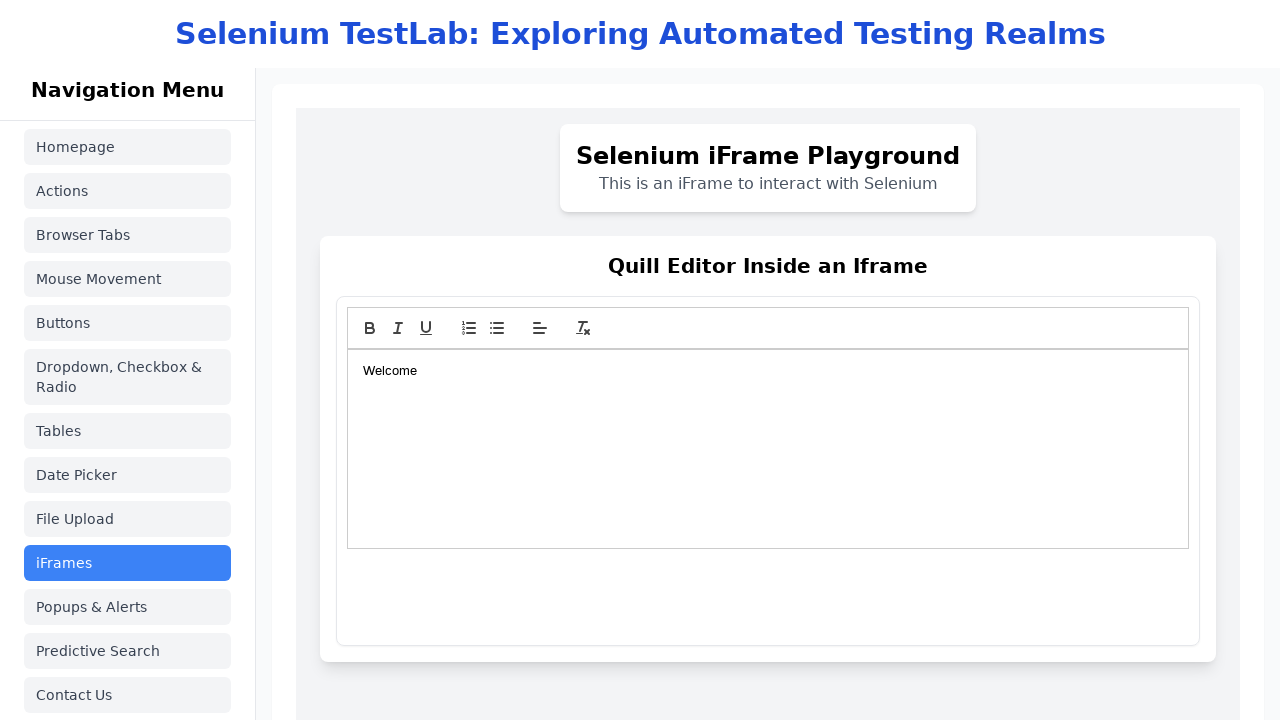

Selected all text in Quill editor using Control+A on #iframequill >> internal:control=enter-frame >> .ql-editor
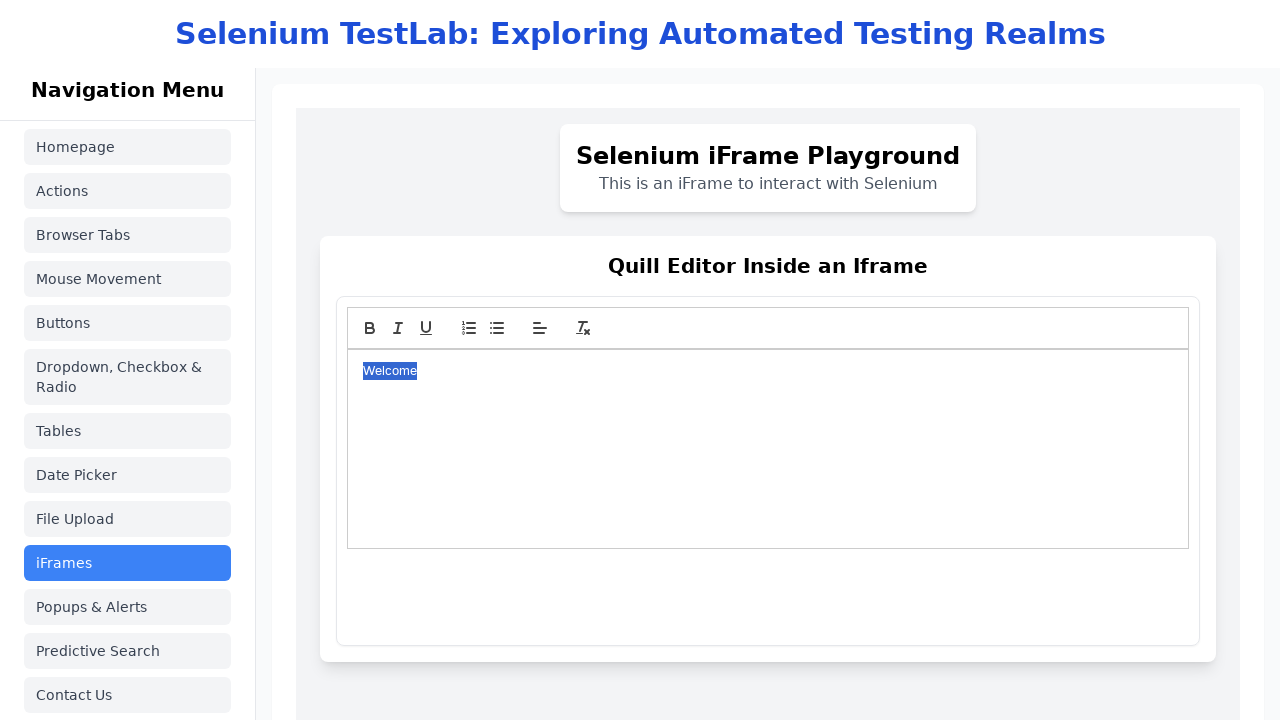

Applied bold formatting to selected text at (370, 328) on #iframequill >> internal:control=enter-frame >> [aria-label='bold']
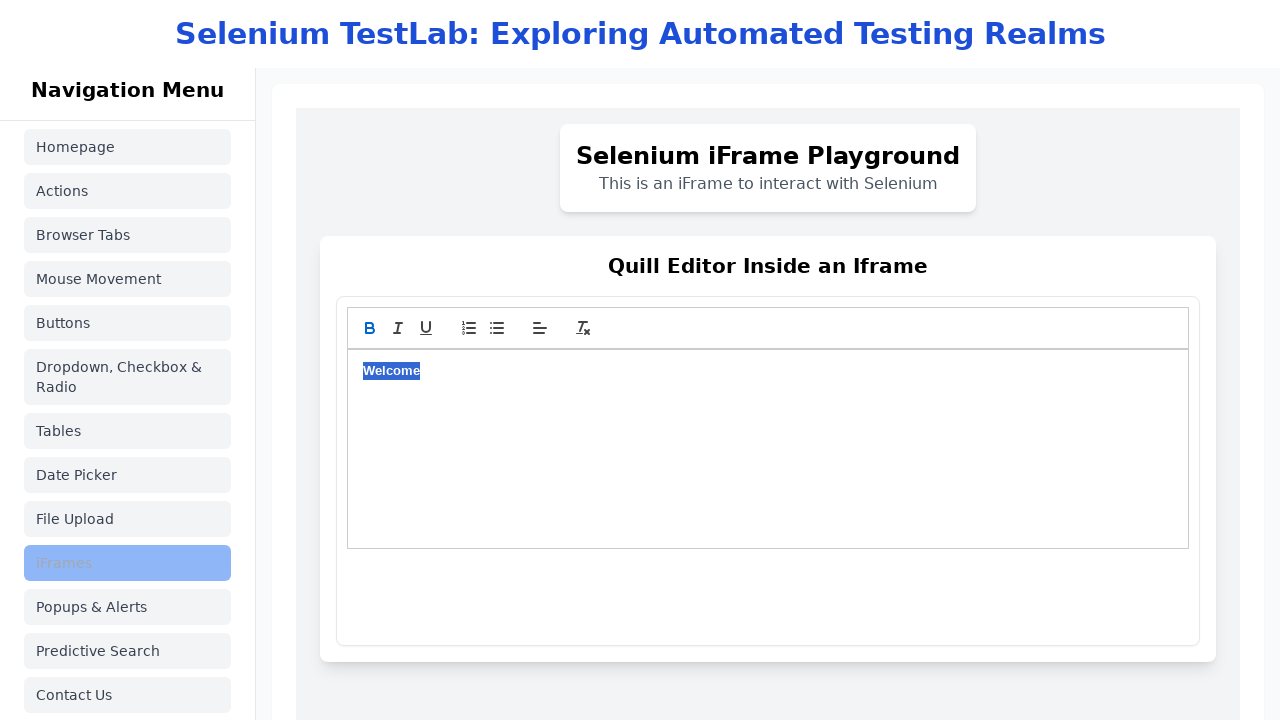

Applied underline formatting to selected text at (426, 328) on #iframequill >> internal:control=enter-frame >> [aria-label='underline']
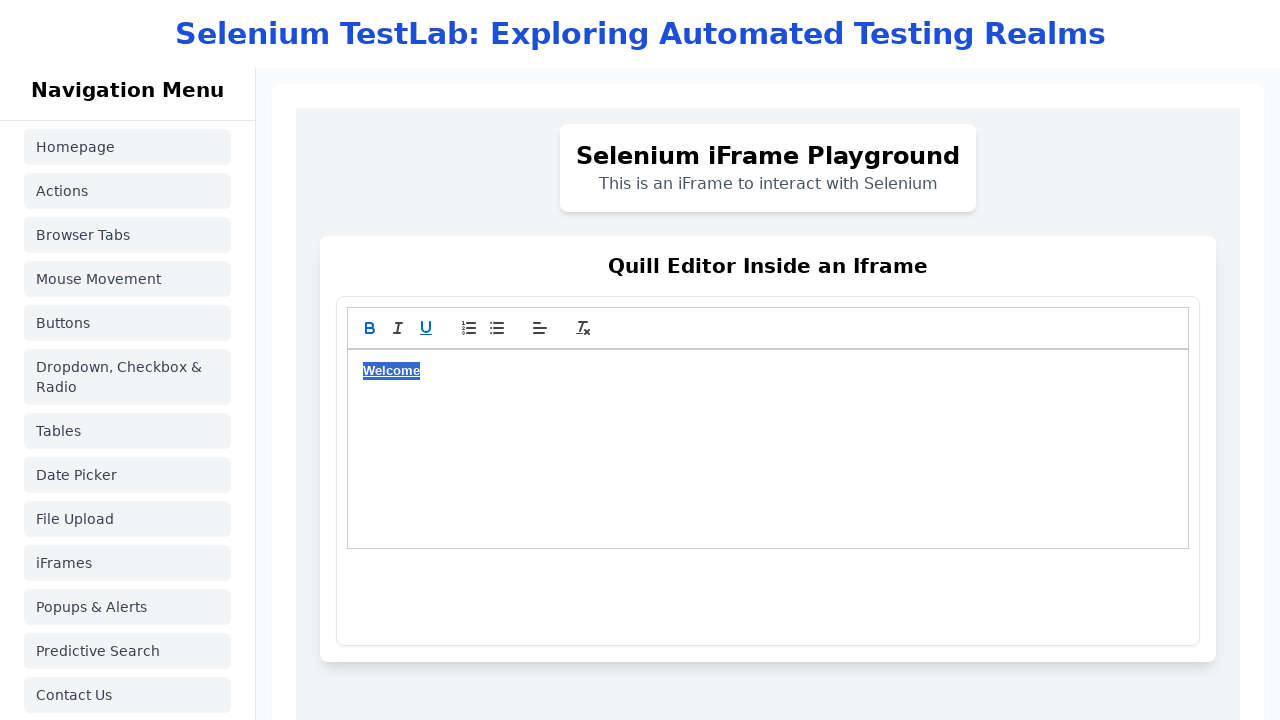

Filled Quill editor with 'Hello Cypress Automation' text on #iframequill >> internal:control=enter-frame >> .ql-editor
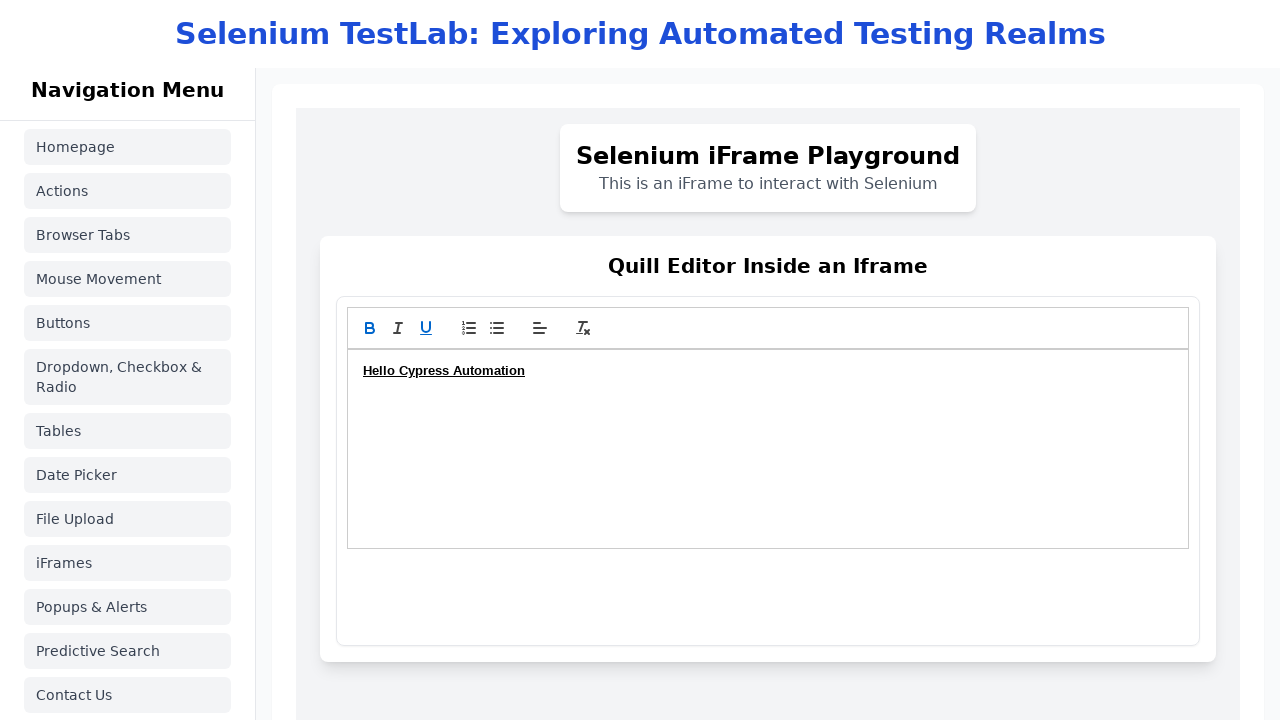

Selected all text in Quill editor using Control+A on #iframequill >> internal:control=enter-frame >> .ql-editor
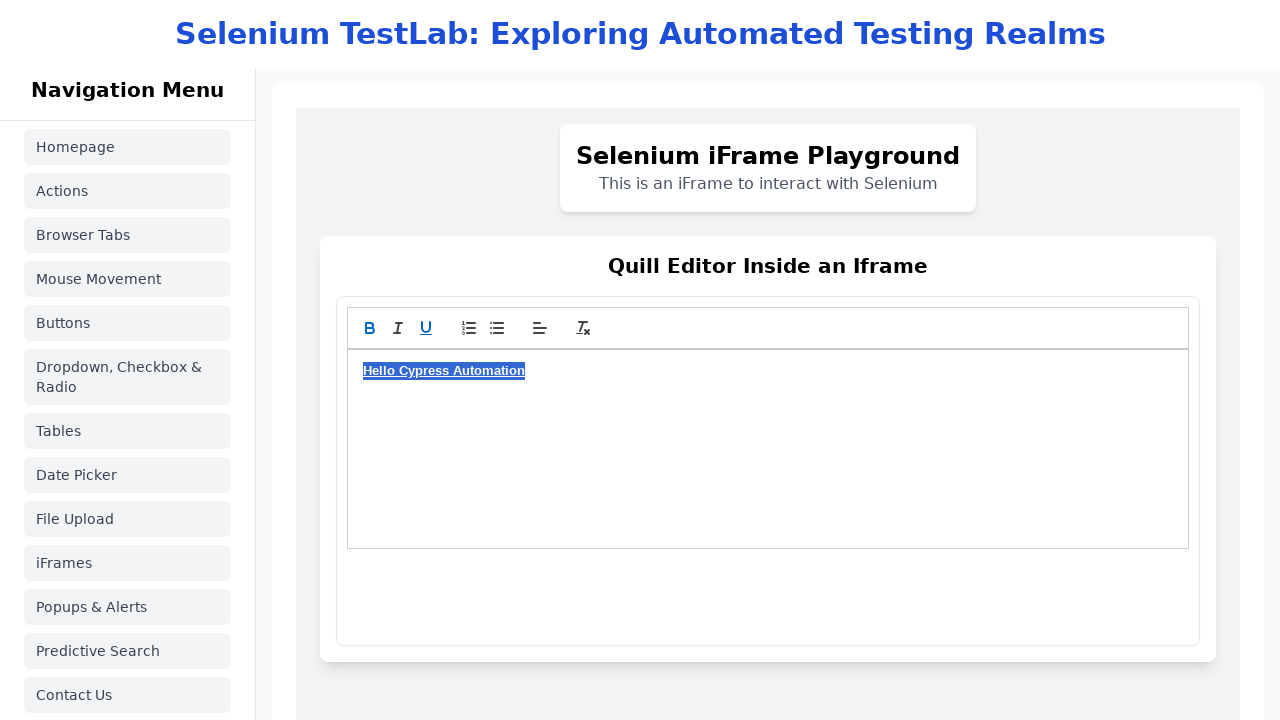

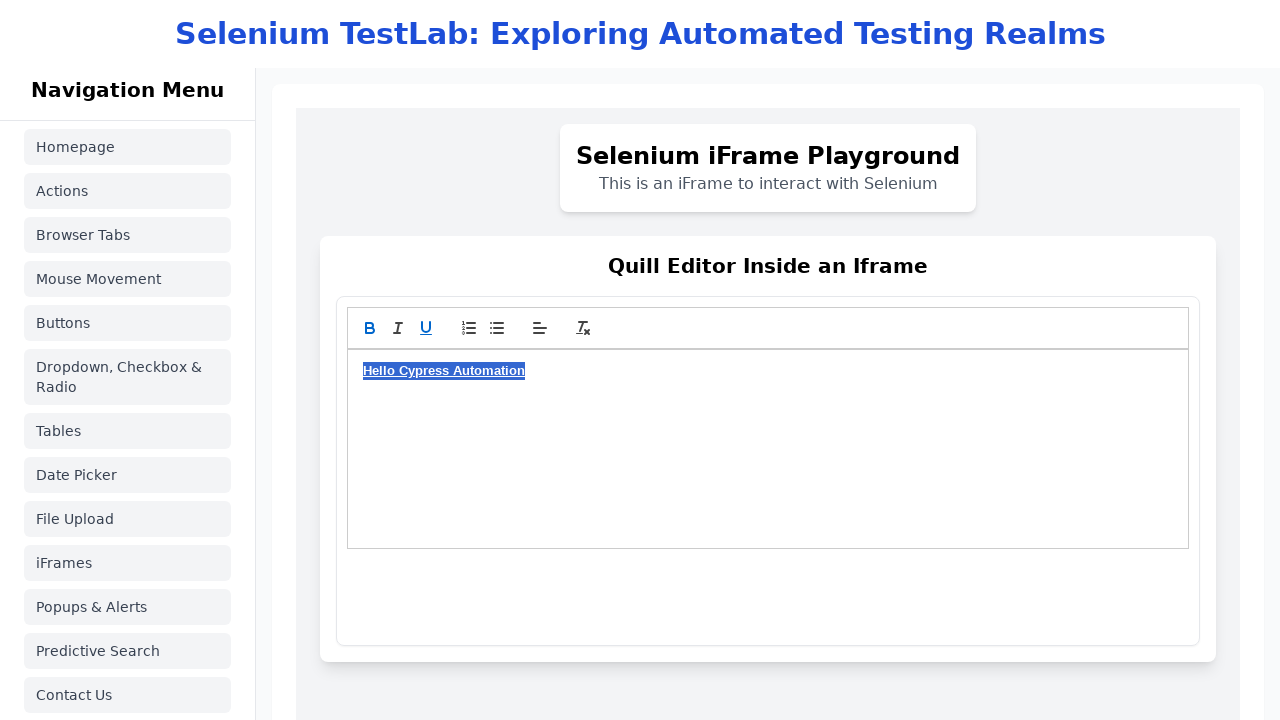